Tests calendar date picker functionality by selecting a specific date (June 15, 2027) and verifying the selected values

Starting URL: https://rahulshettyacademy.com/seleniumPractise/#/offers

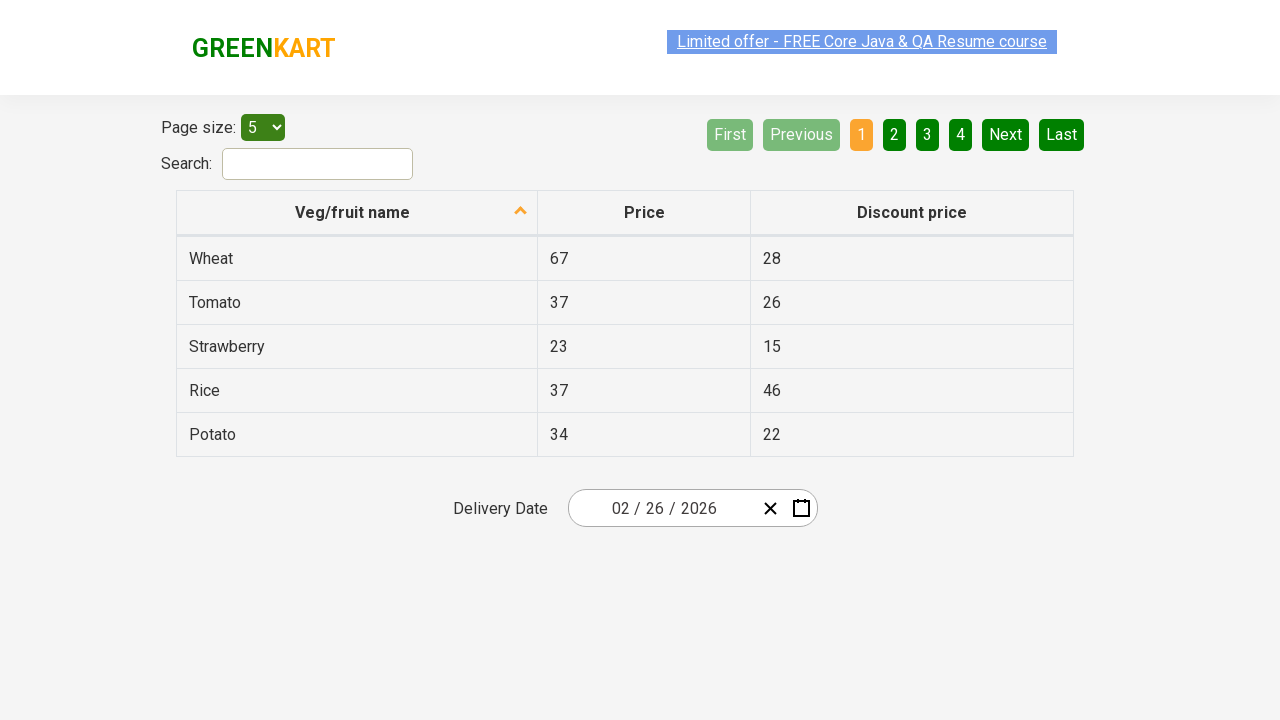

Clicked on calendar widget to open date picker at (662, 508) on xpath=//div[@class='react-date-picker__inputGroup']
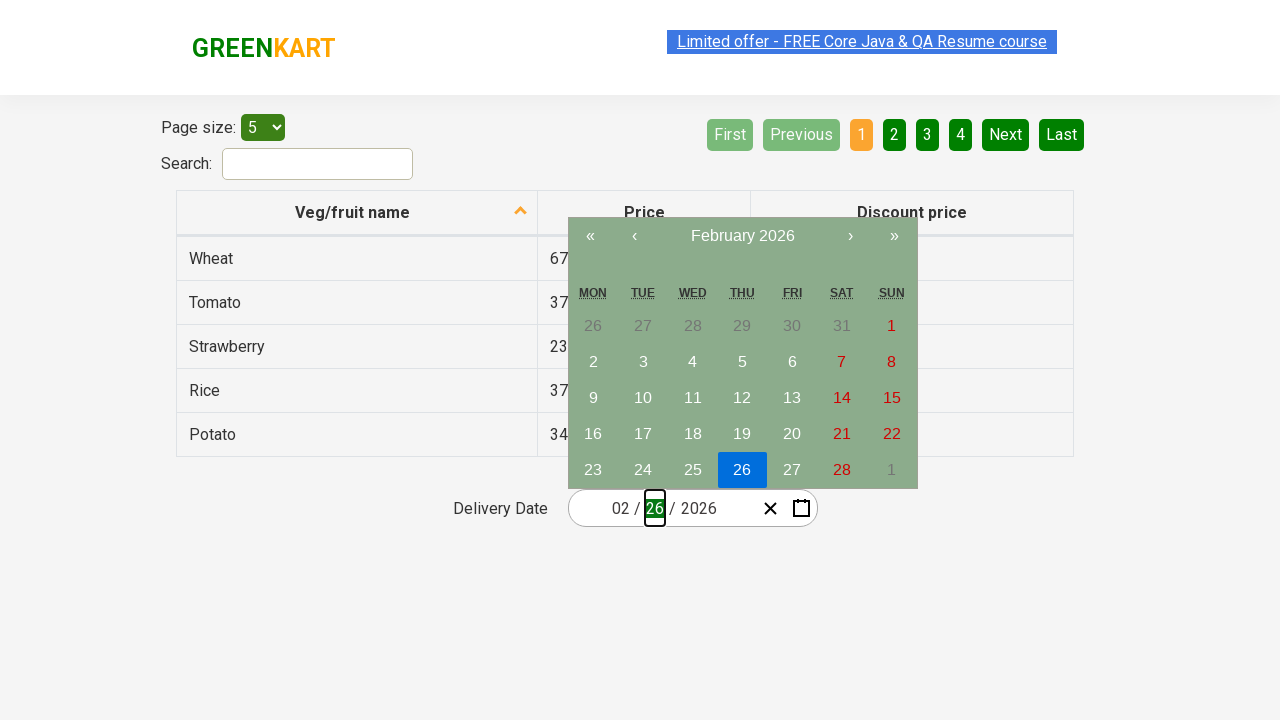

Waited for calendar widget to load
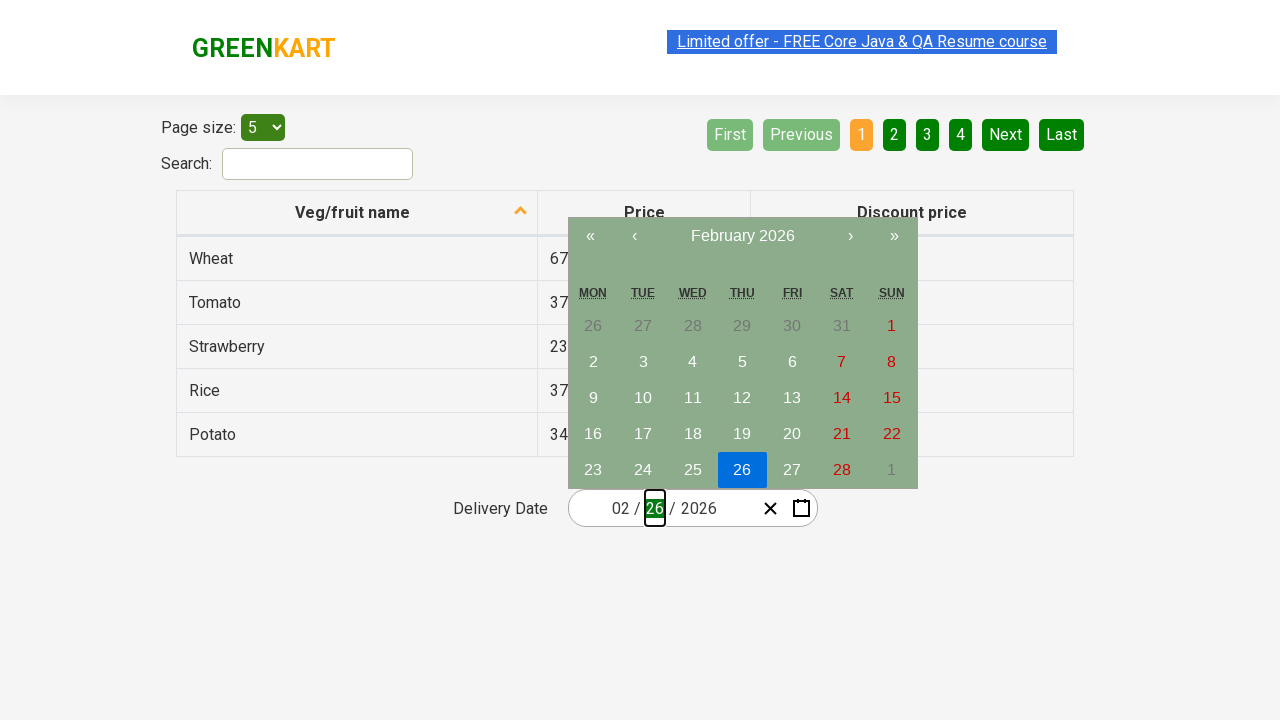

Clicked navigation label to navigate to month view at (742, 236) on xpath=//button[@class='react-calendar__navigation__label']
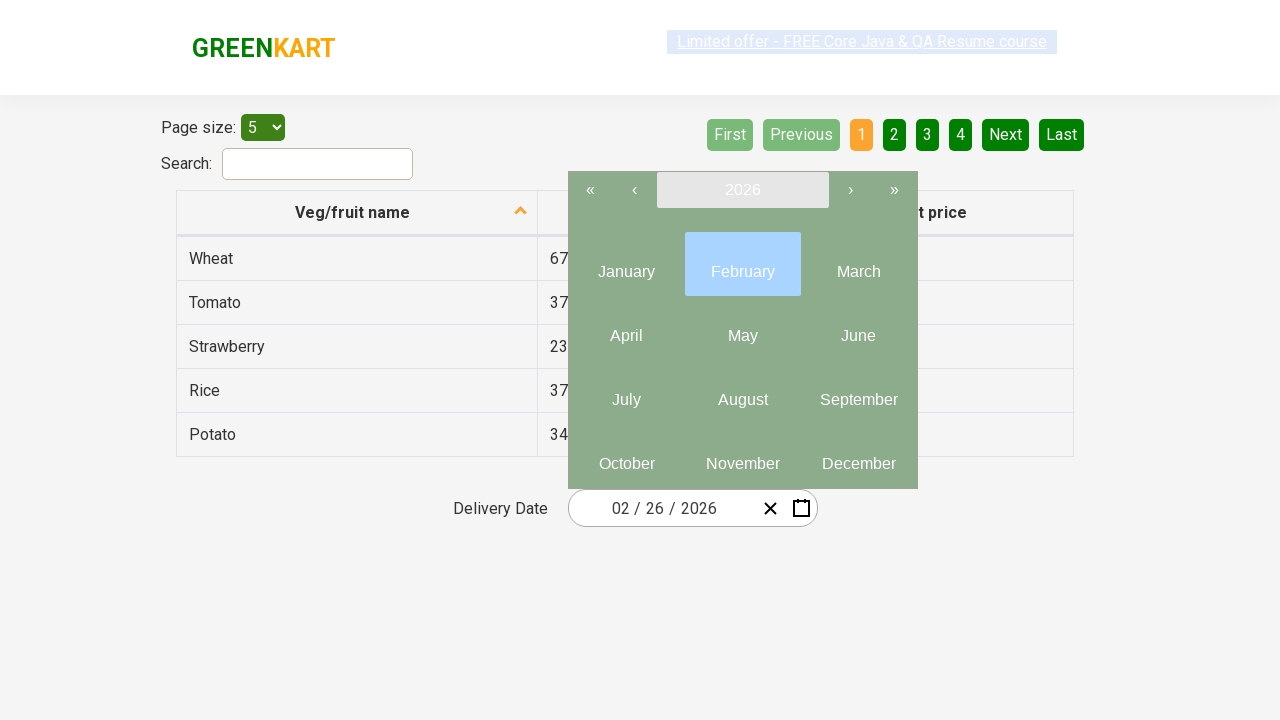

Clicked navigation label again to navigate to year view at (742, 190) on xpath=//button[@class='react-calendar__navigation__label']
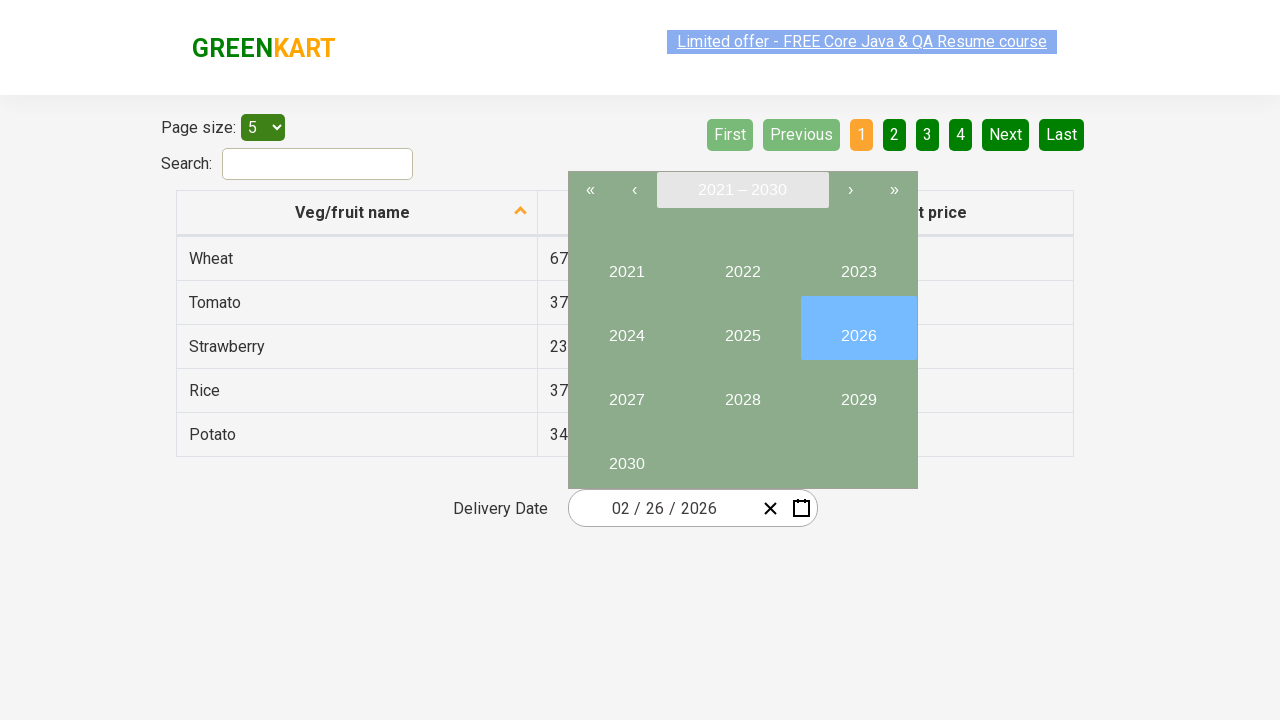

Selected year 2027 at (626, 392) on //button[text()='2027']
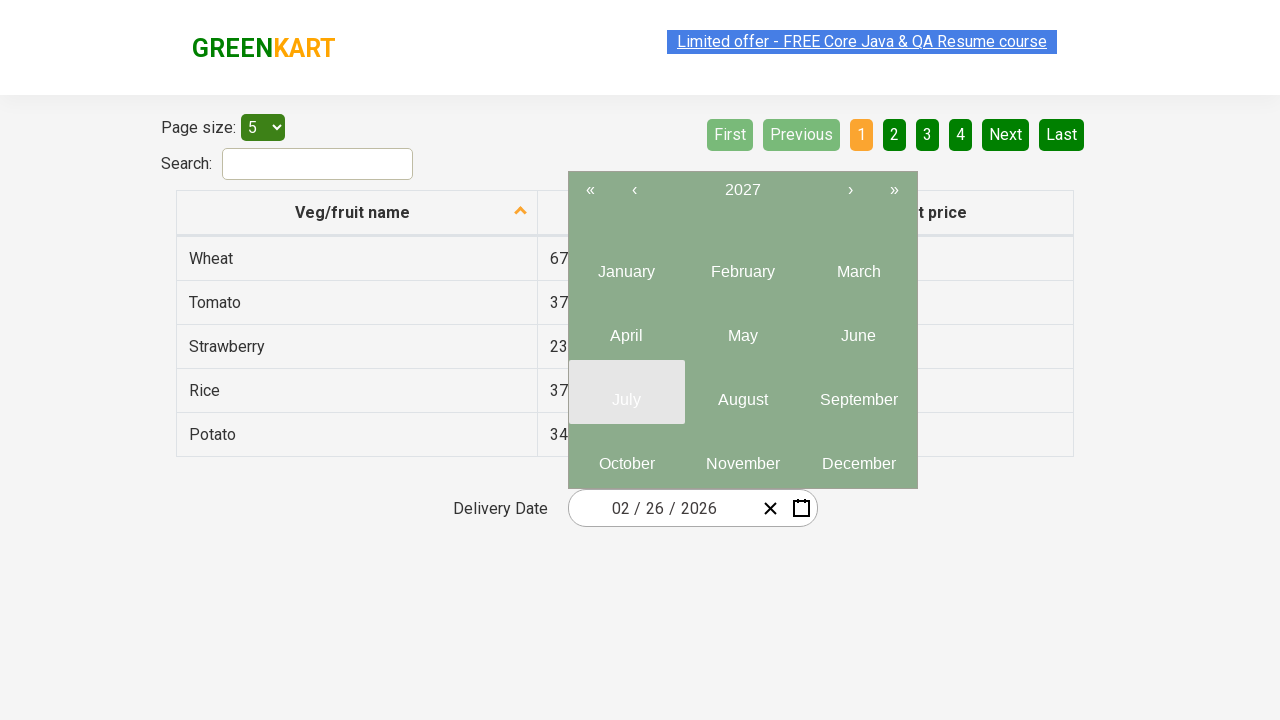

Waited for year selection to complete
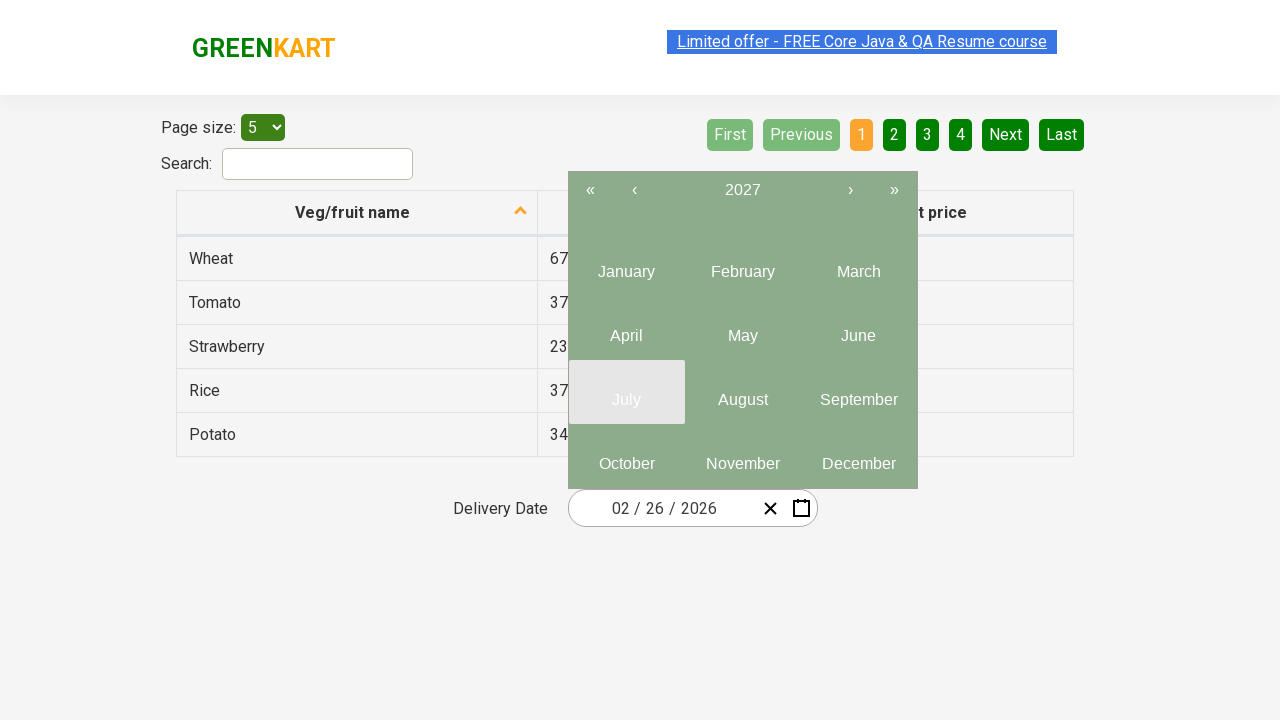

Selected month 6 (June) from month view at (858, 328) on xpath=//button[contains(@class, 'react-calendar__year-view__months__month')] >> 
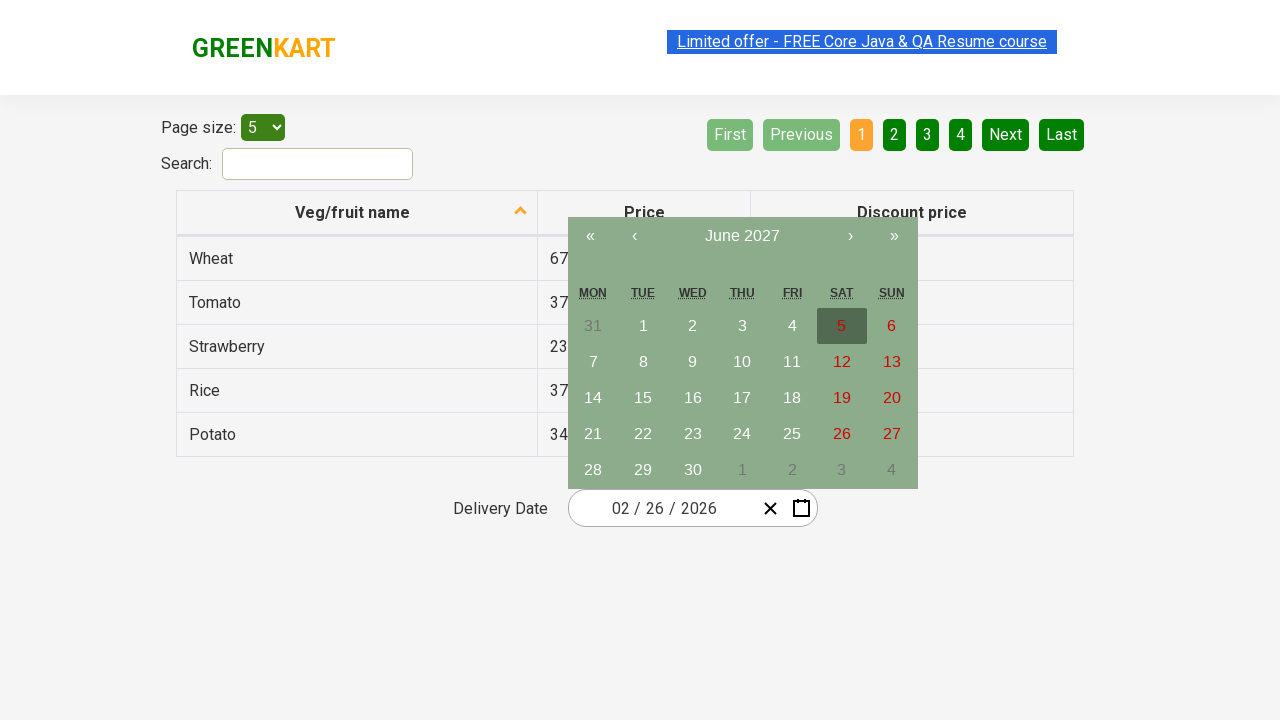

Waited for month selection to complete
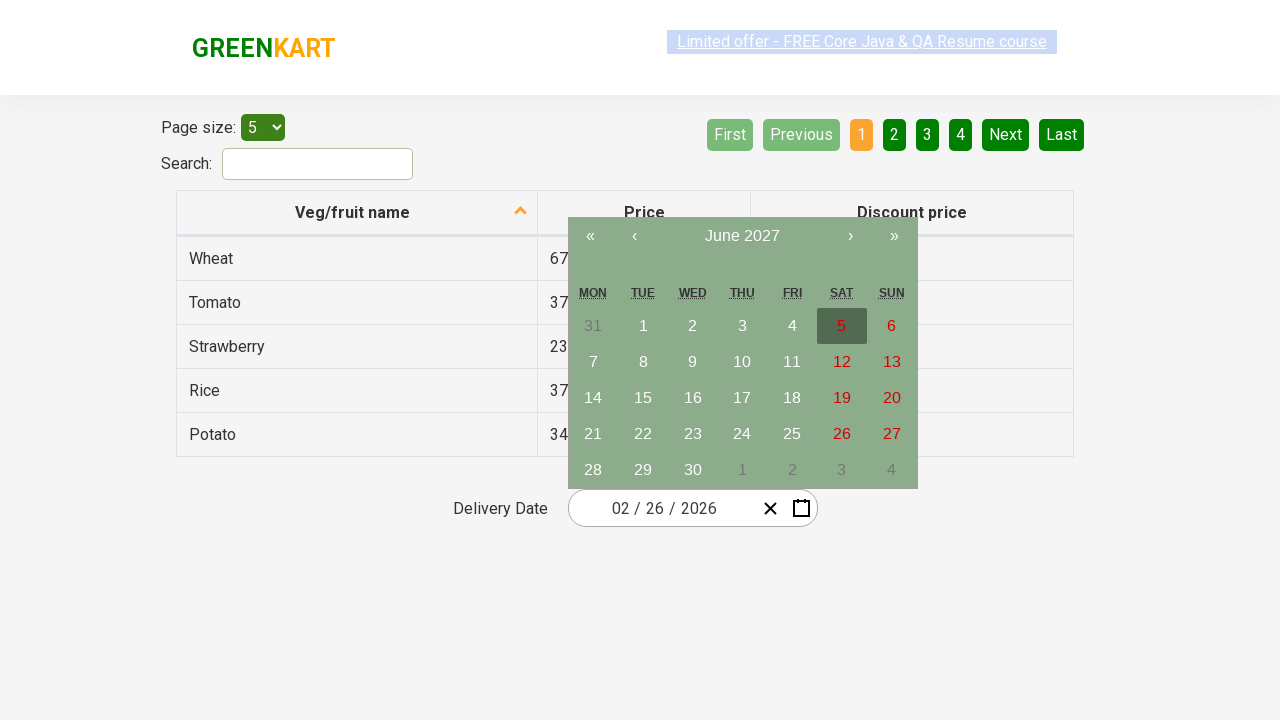

Selected date 15 from calendar at (643, 398) on //abbr[text()='15']
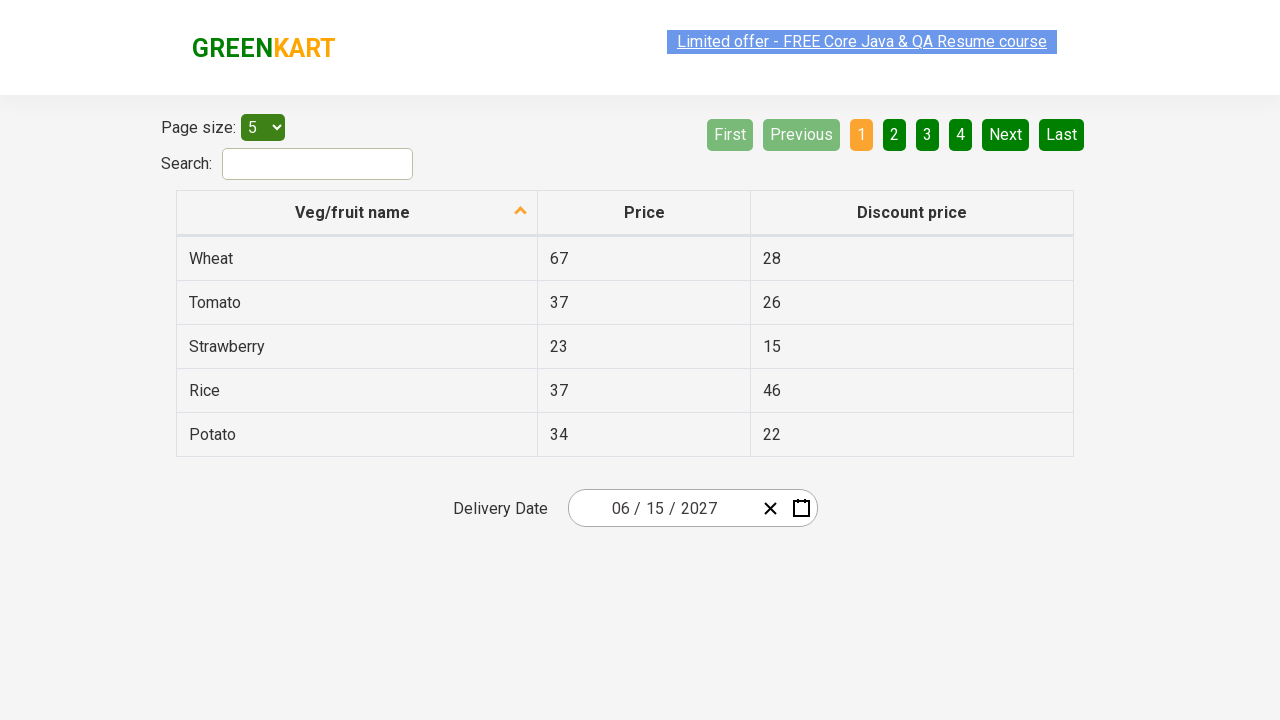

Waited for date selection to complete
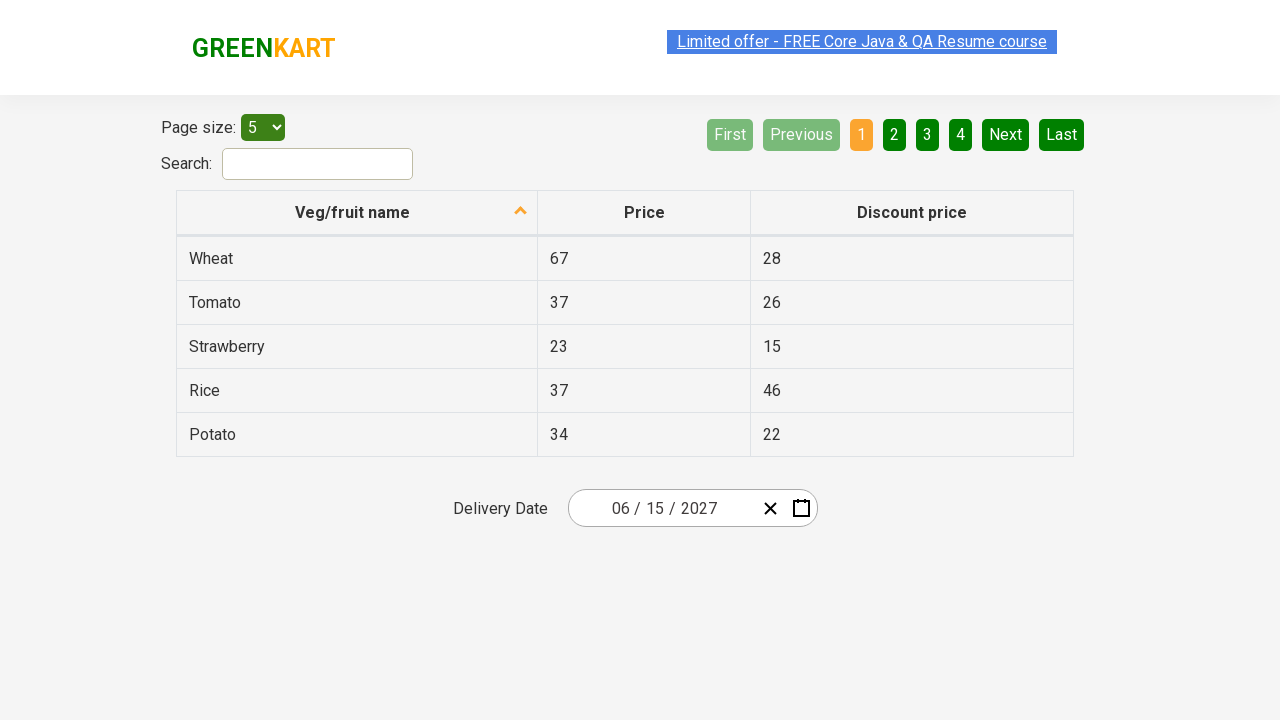

Retrieved all date input fields for verification
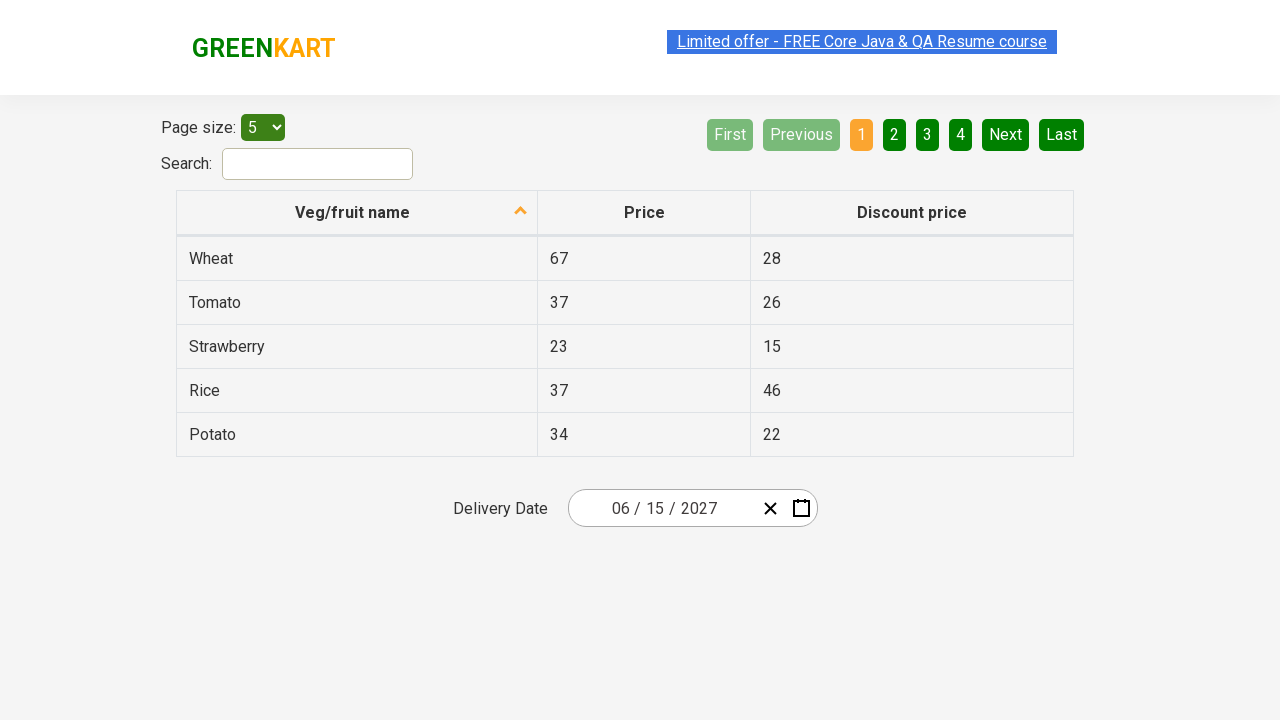

Verified input field 0: expected 6, got 6
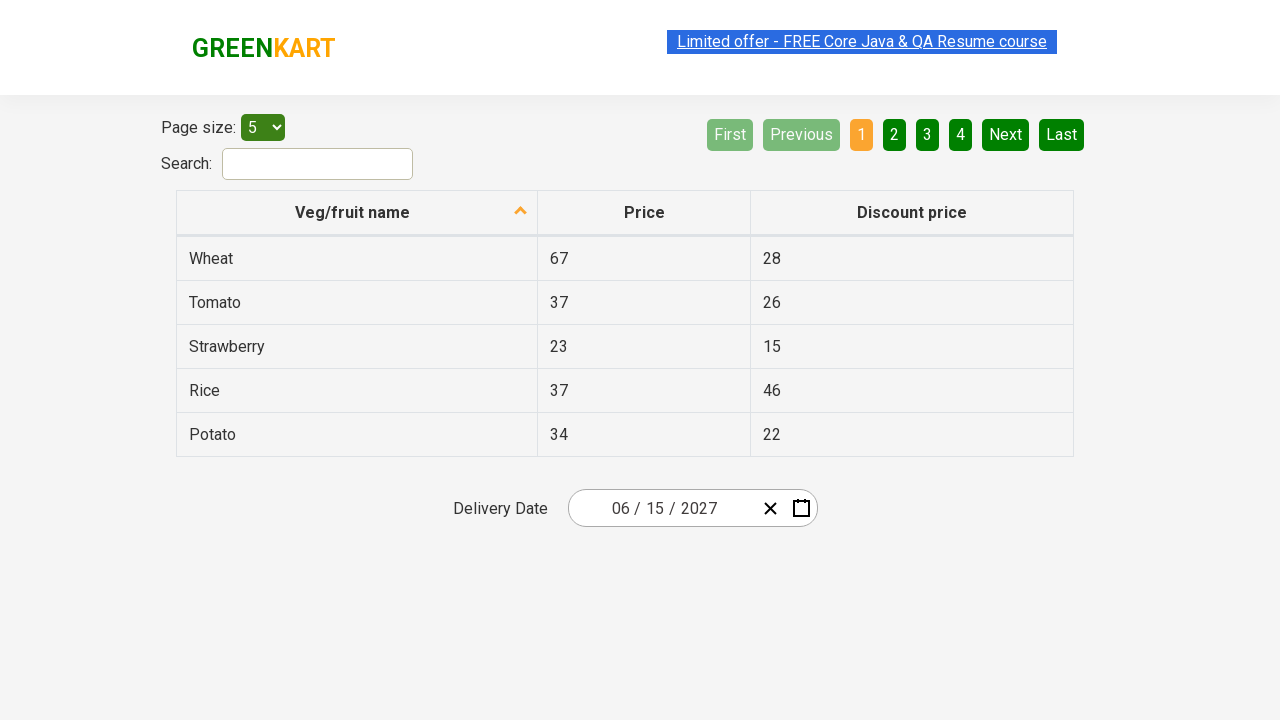

Assertion passed for input field 0
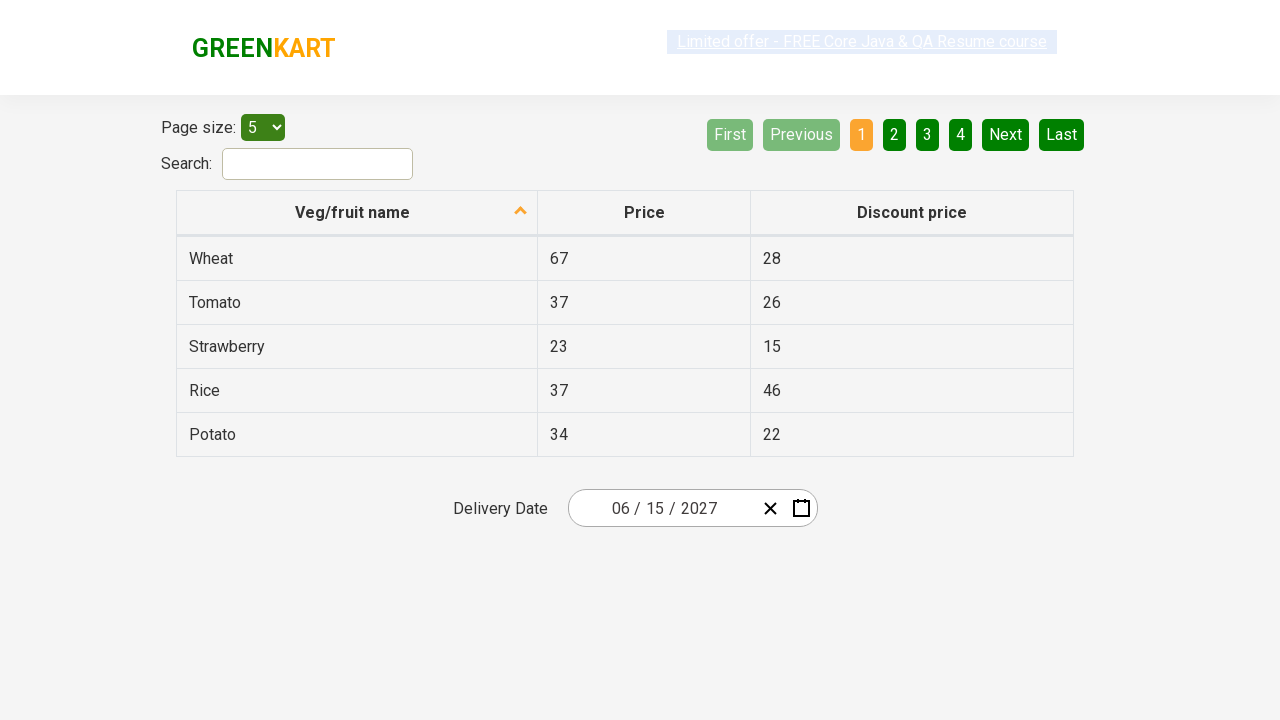

Verified input field 1: expected 15, got 15
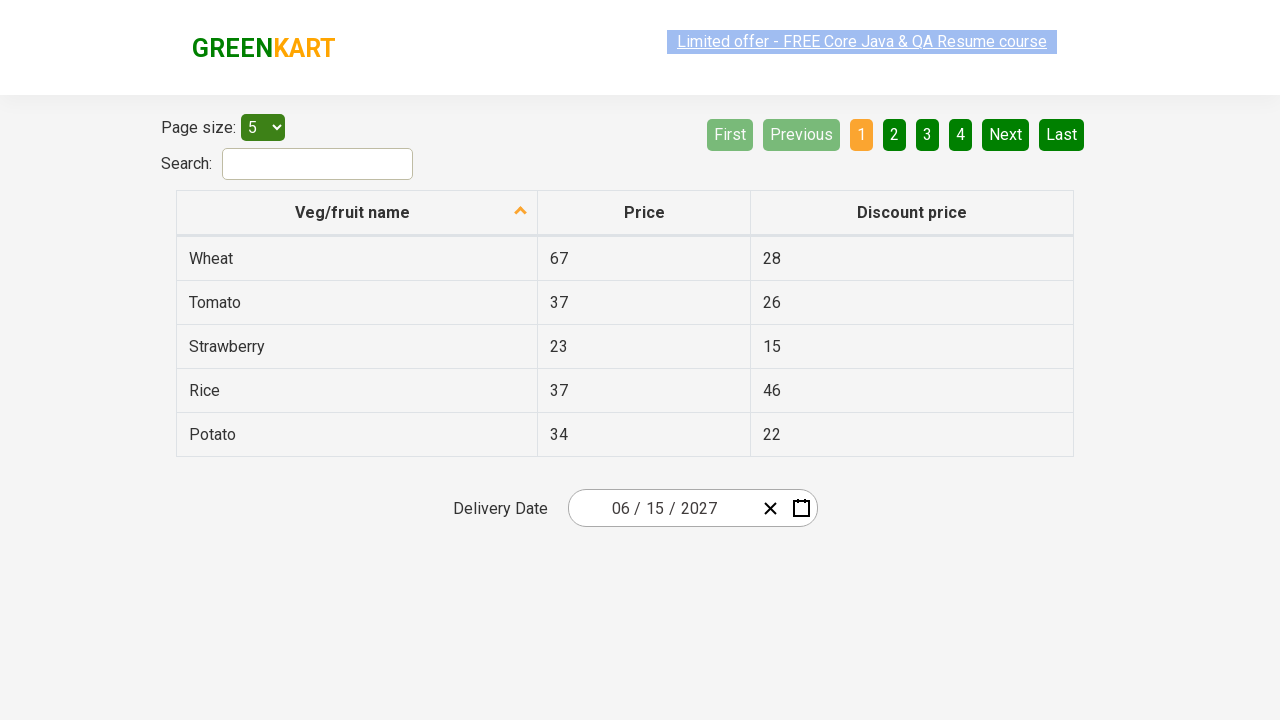

Assertion passed for input field 1
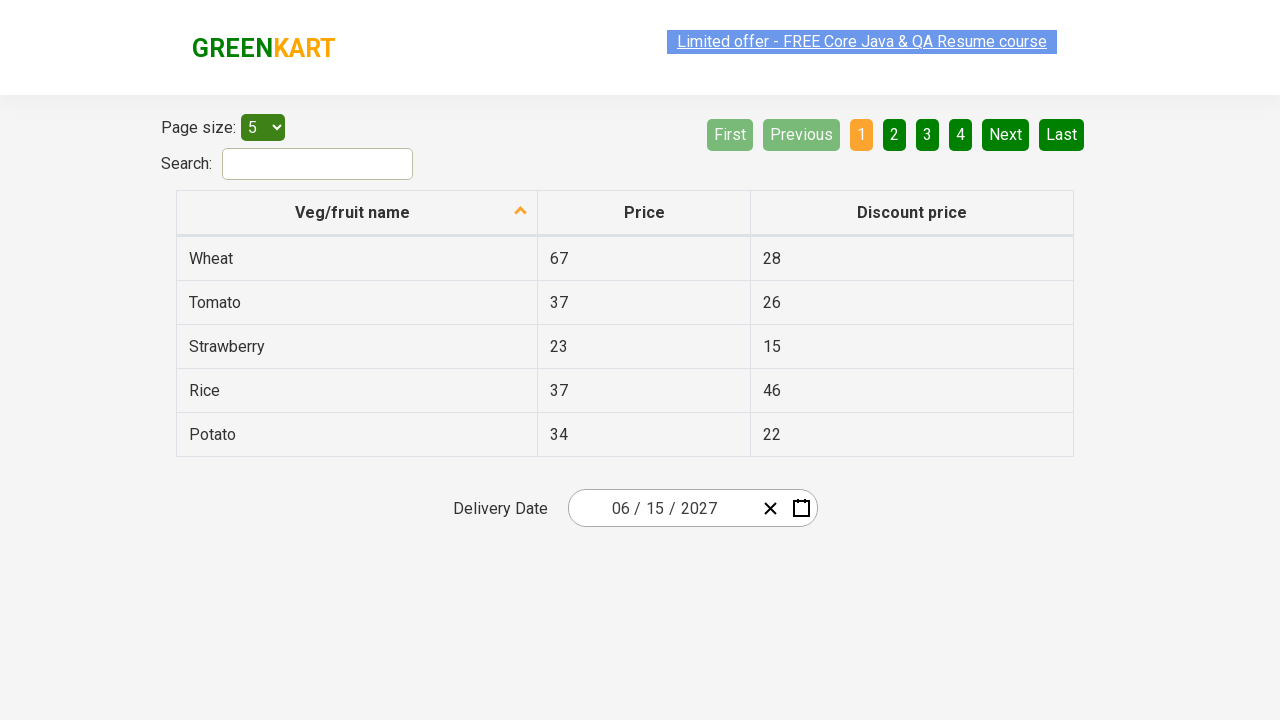

Verified input field 2: expected 2027, got 2027
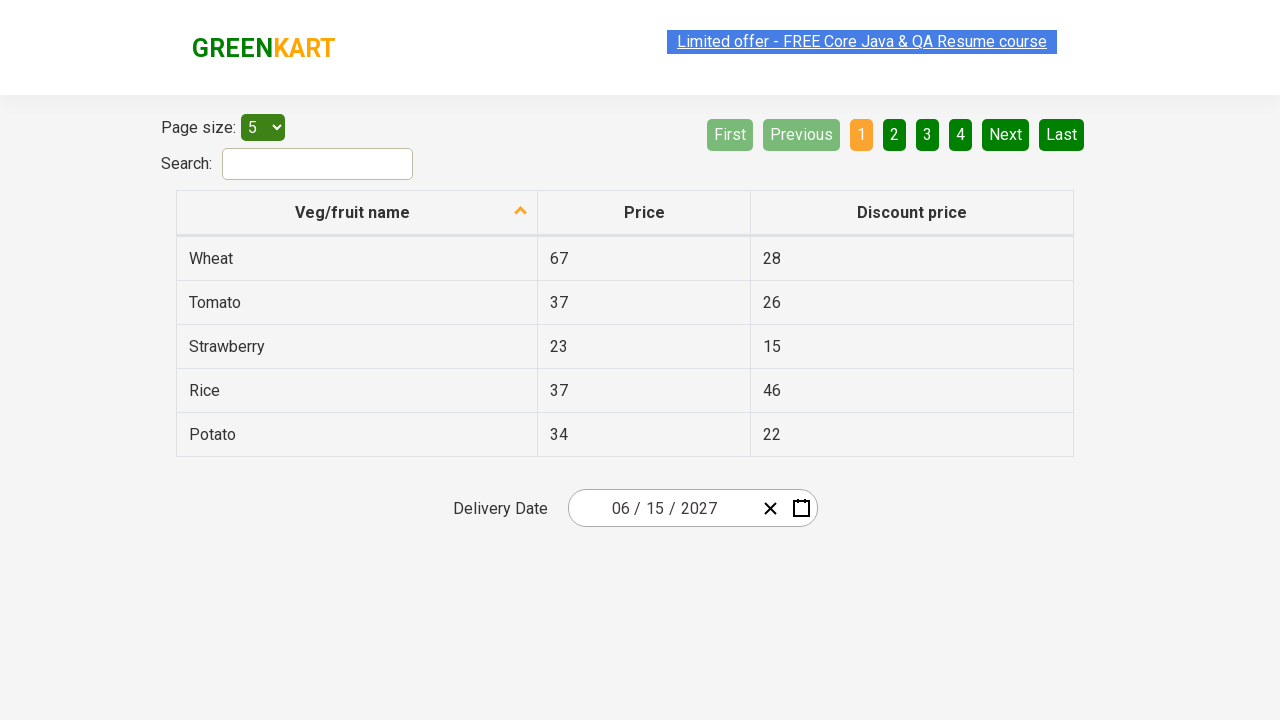

Assertion passed for input field 2
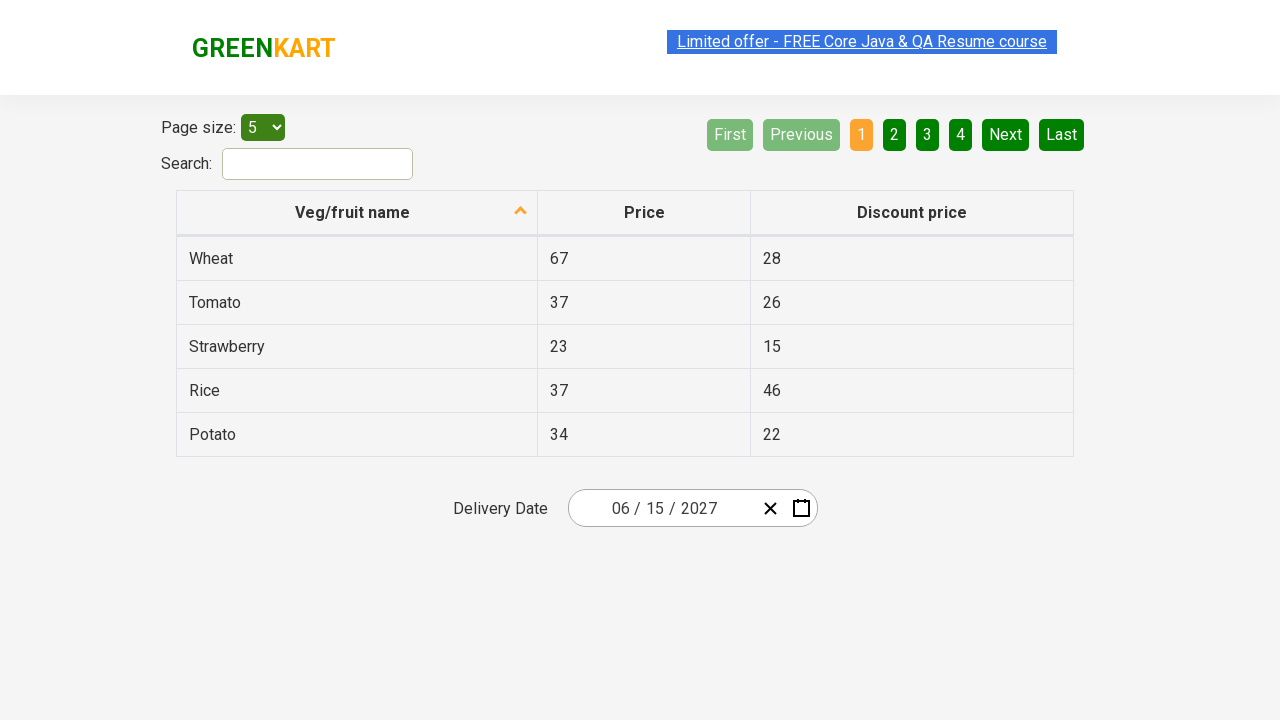

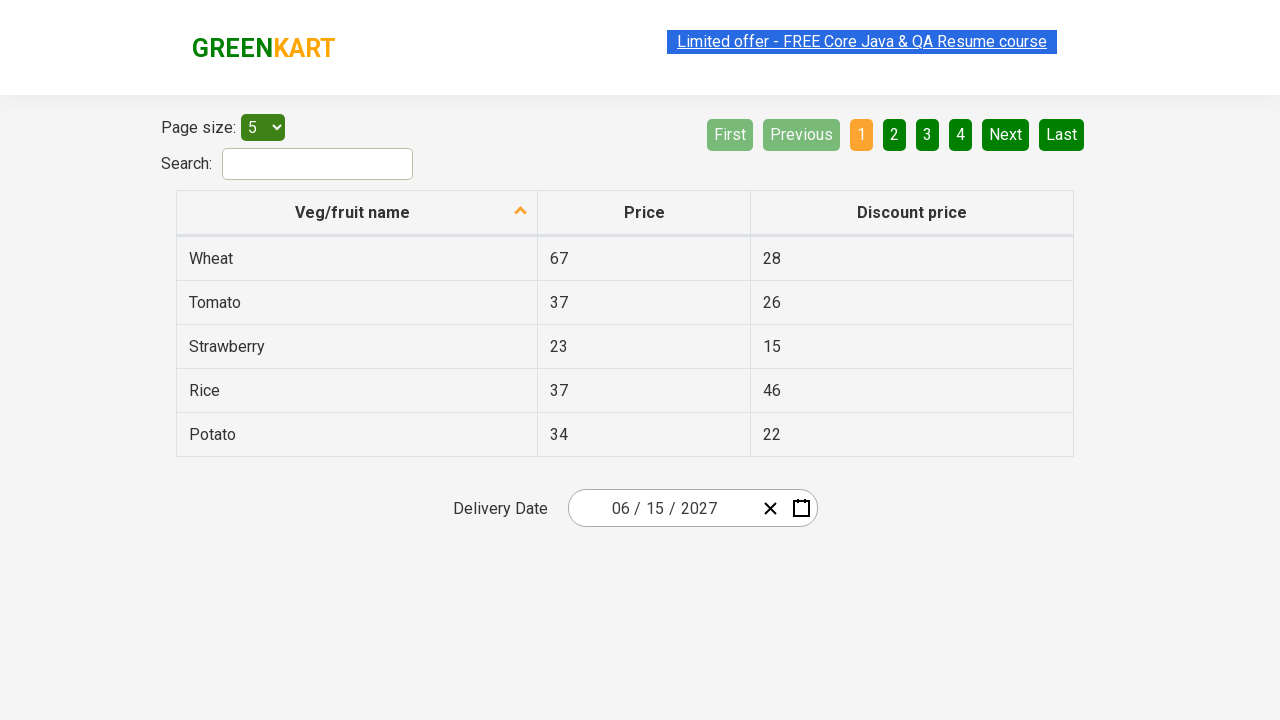